Verifies that the GTM scripts modal popup element is present on the page

Starting URL: https://www.droptica.pl/

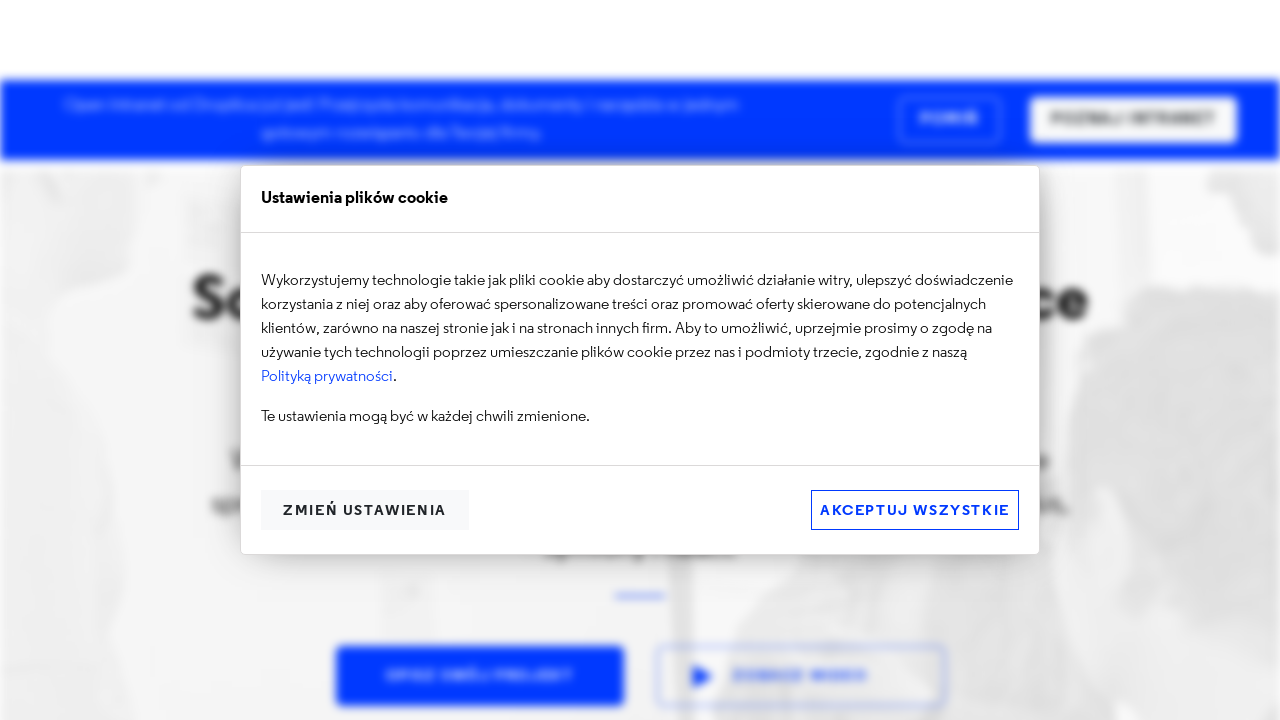

Navigated to https://www.droptica.pl/
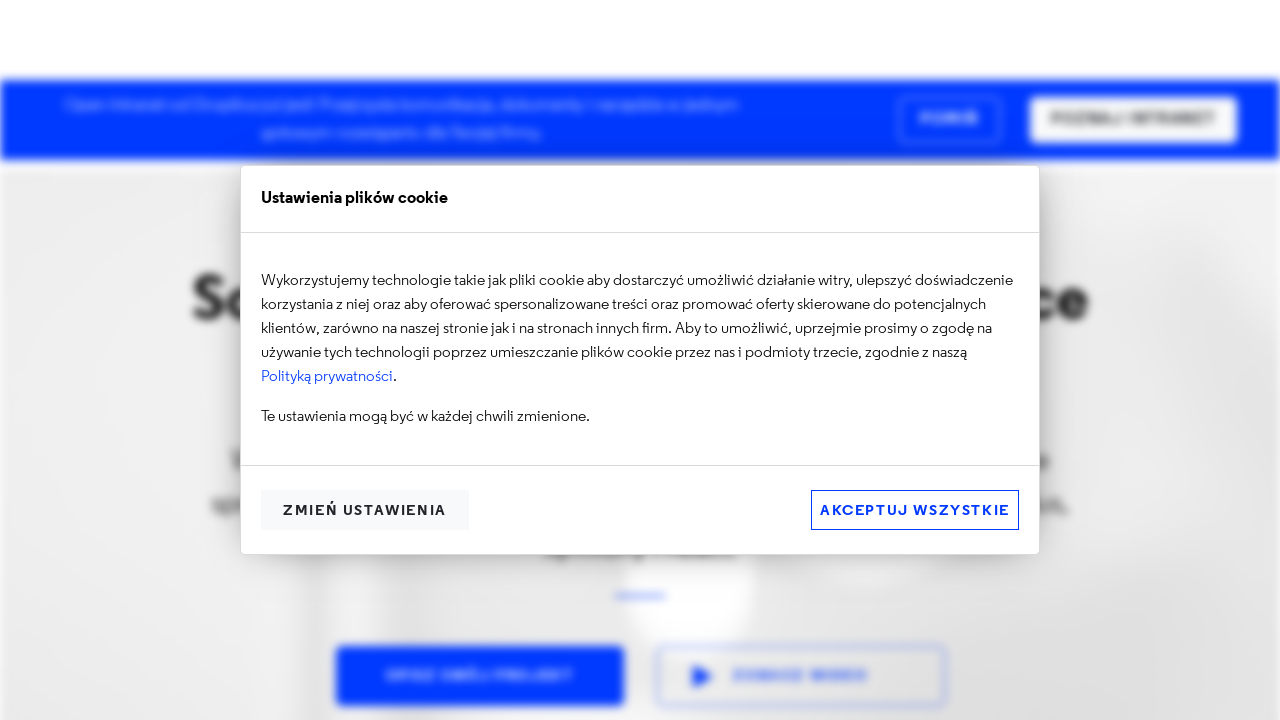

Located GTM scripts modal popup element
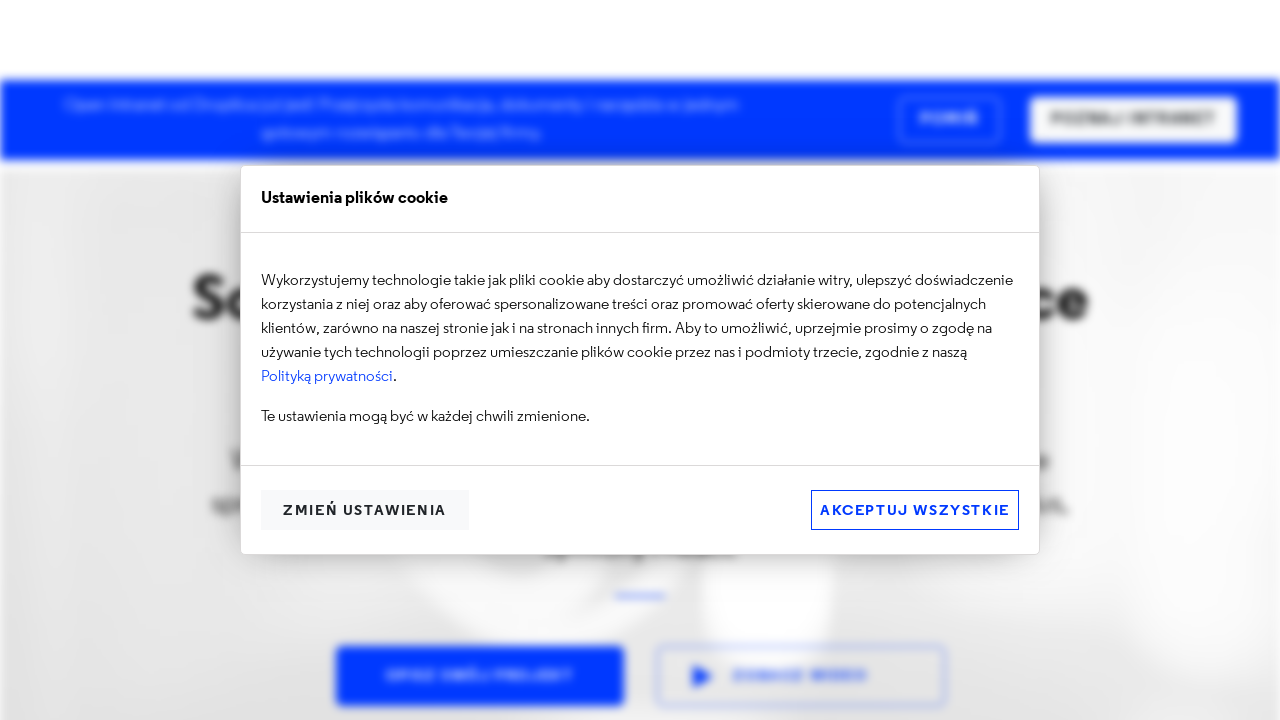

Verified that GTM scripts modal popup is present on the page
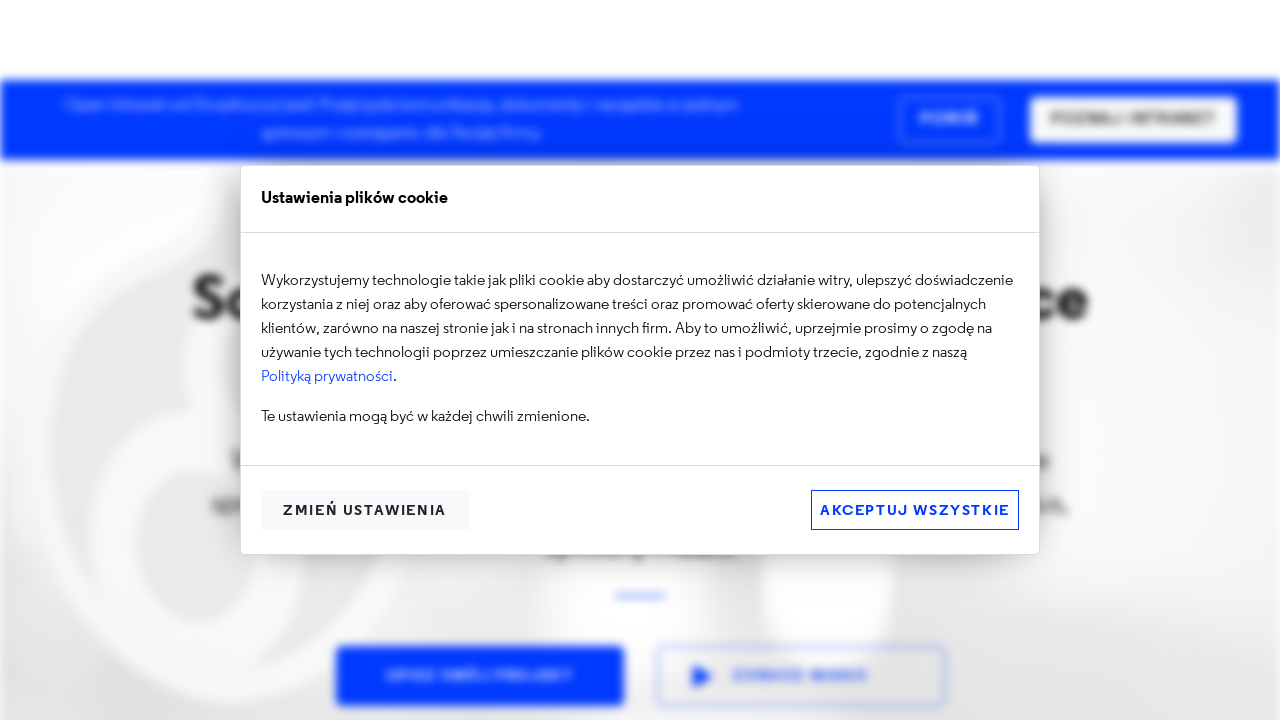

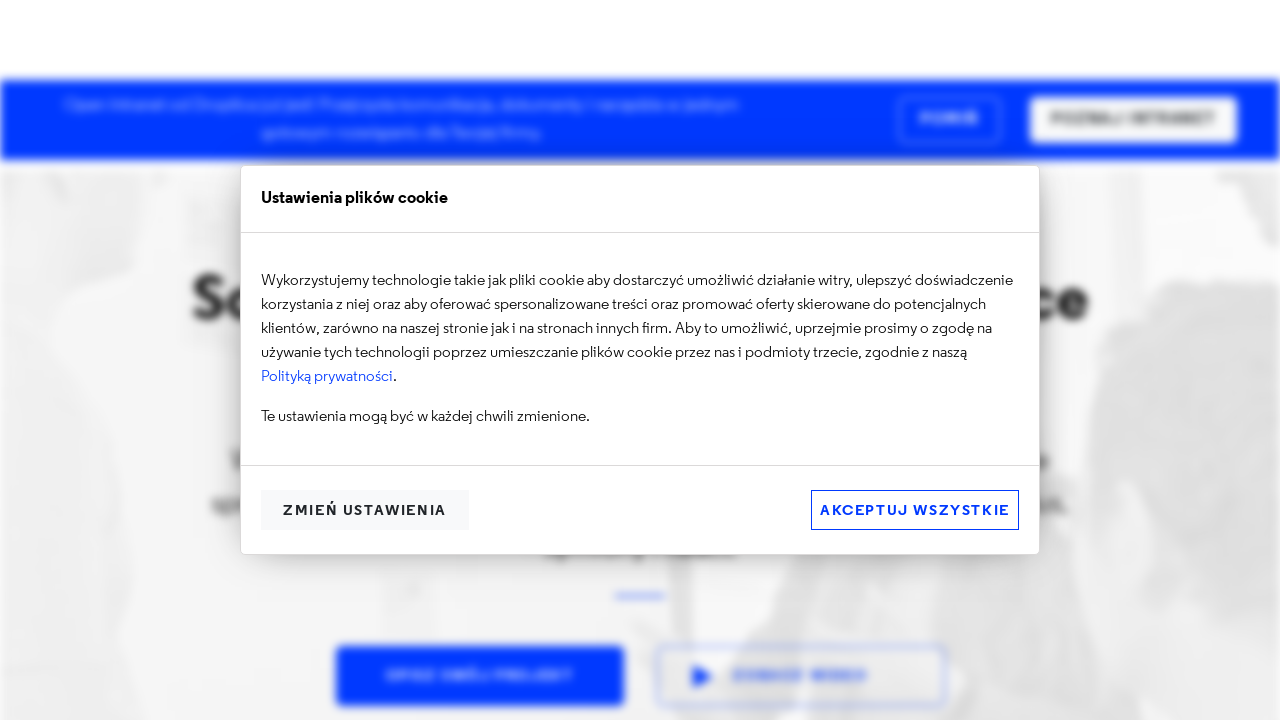